Tests iframe/frame handling by switching to single and multiple iframes, clicking on tabs, and entering text into input fields within nested iframes.

Starting URL: http://demo.automationtesting.in/Frames.html

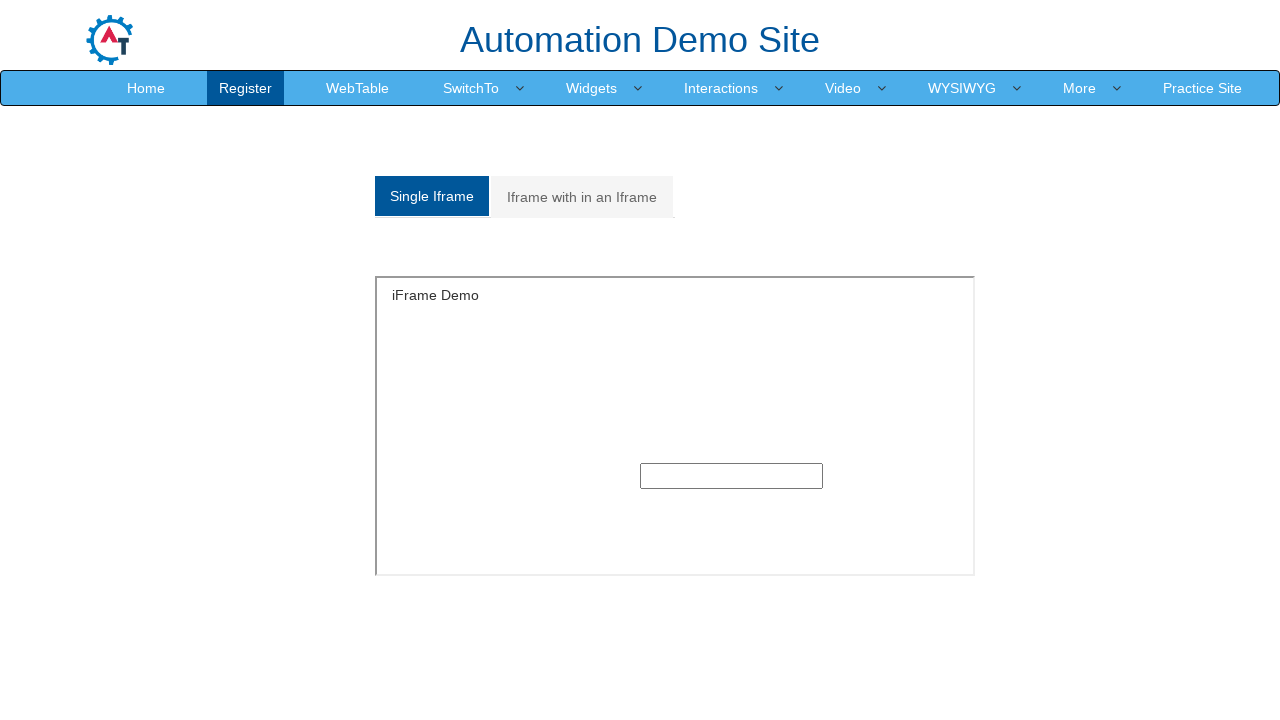

Clicked on Single Frame tab at (432, 196) on a[href='#Single']
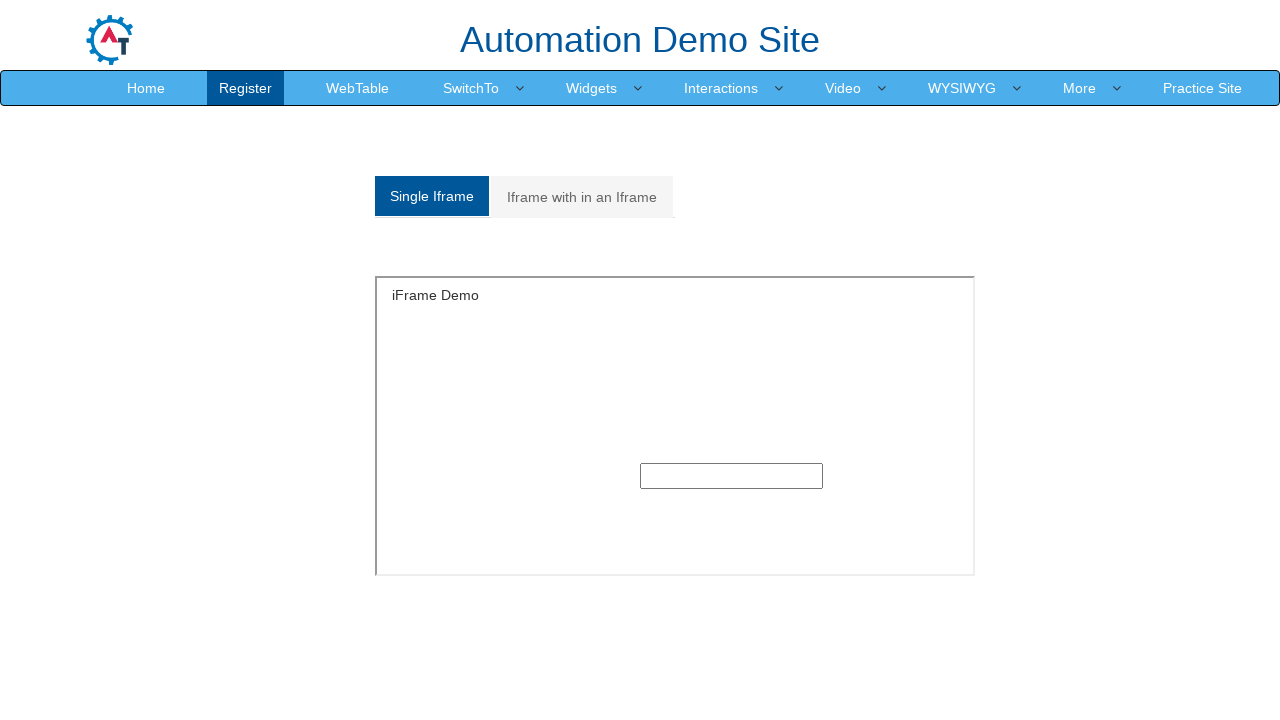

Located single iframe element
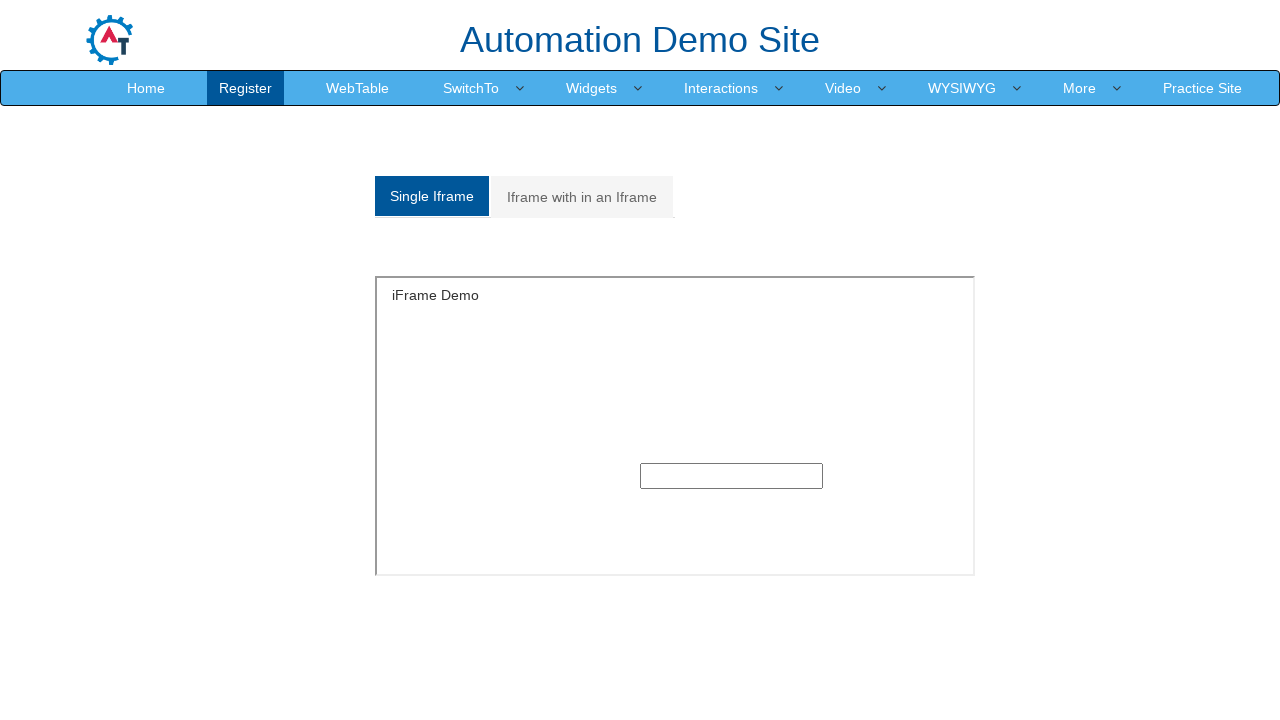

Filled input field in single iframe with 'Testing' on iframe[src='SingleFrame.html'] >> internal:control=enter-frame >> input[type='te
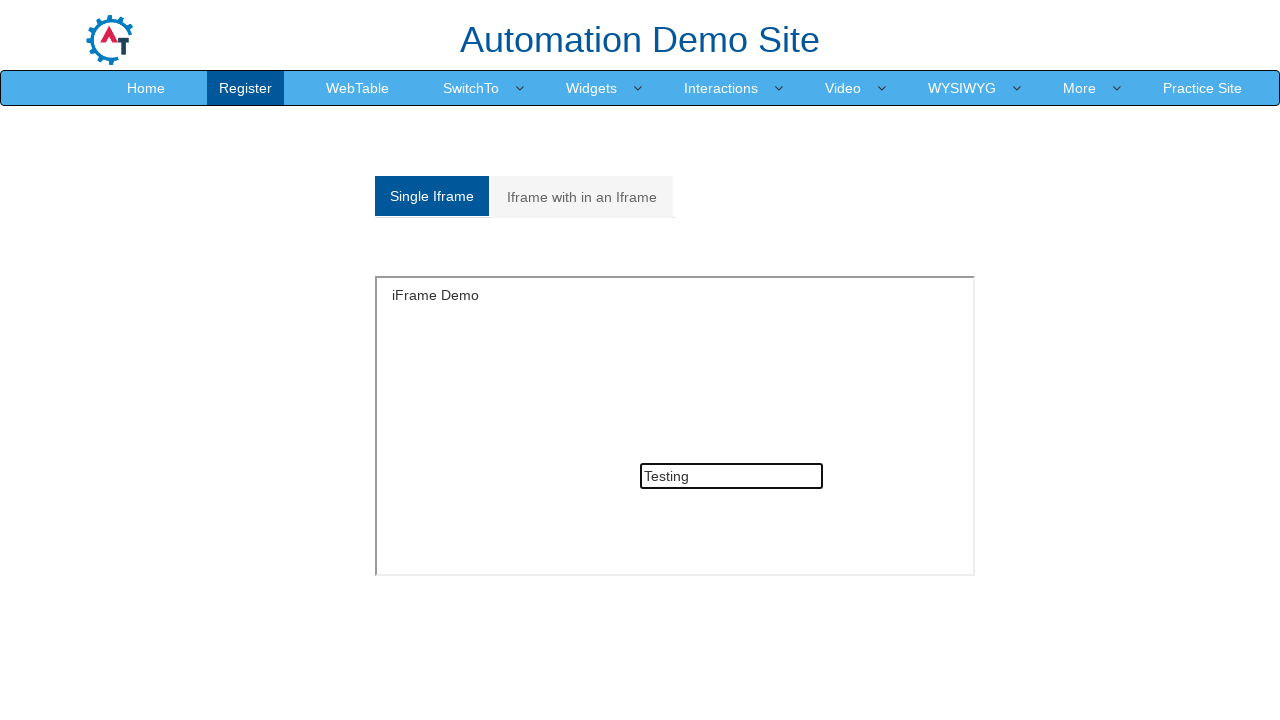

Waited 2 seconds for visual confirmation
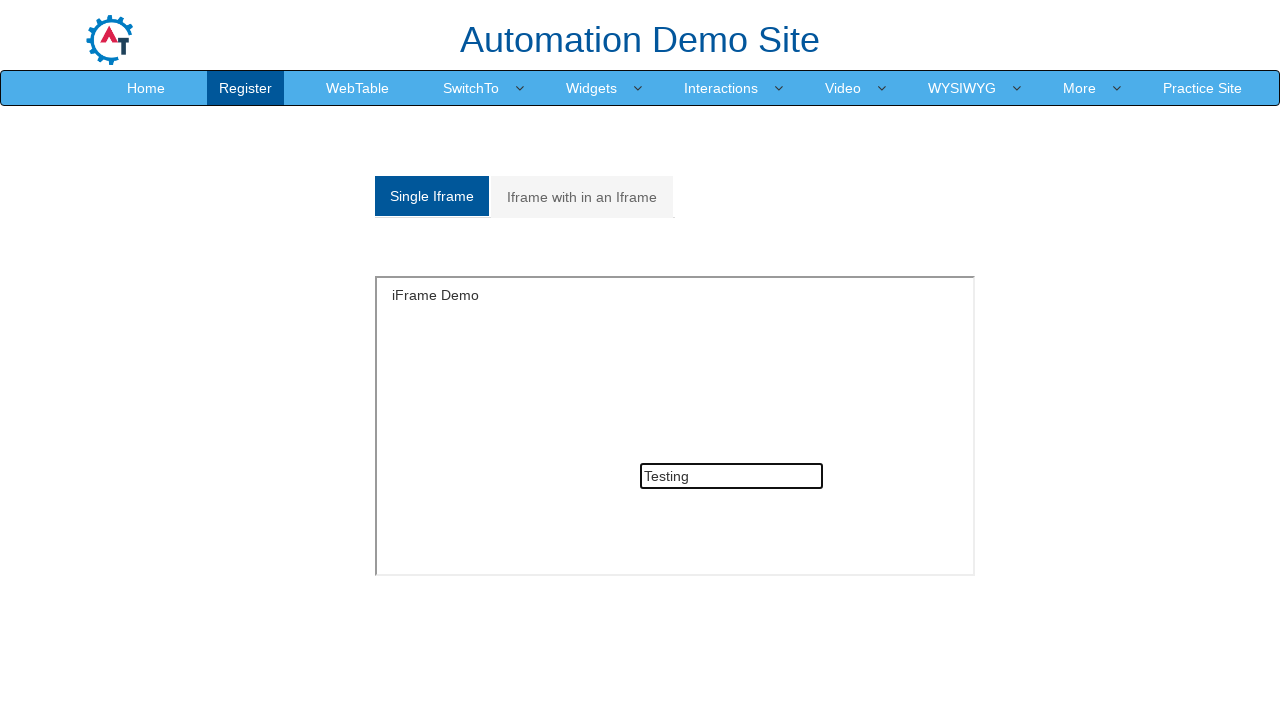

Clicked on Multiple Frame tab at (582, 197) on a[href='#Multiple']
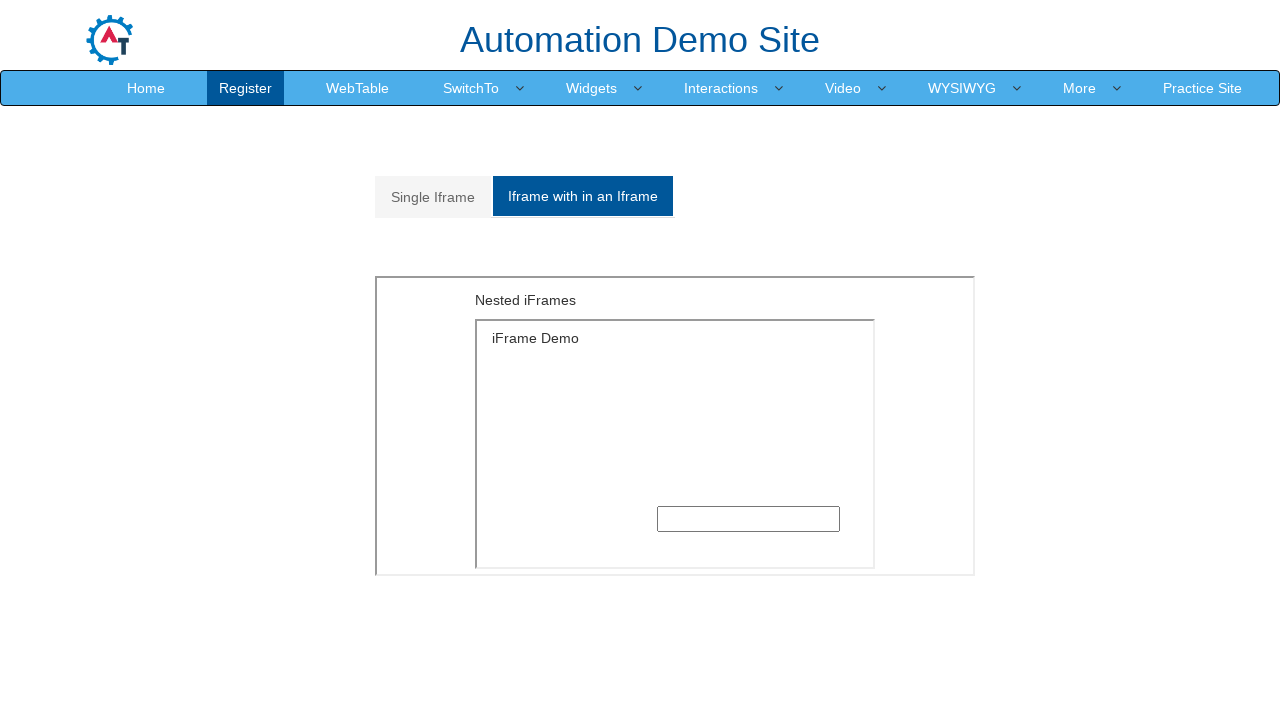

Waited 1 second for multiple frames section to be visible
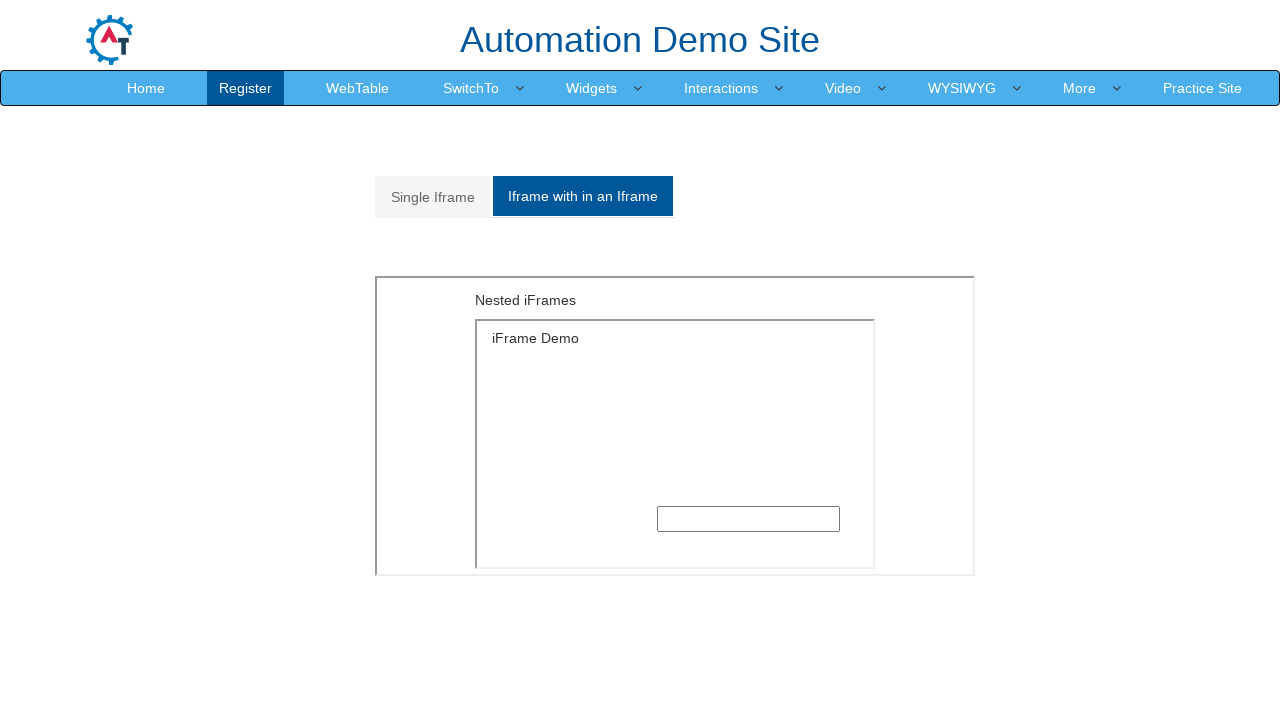

Located outer iframe for multiple frames
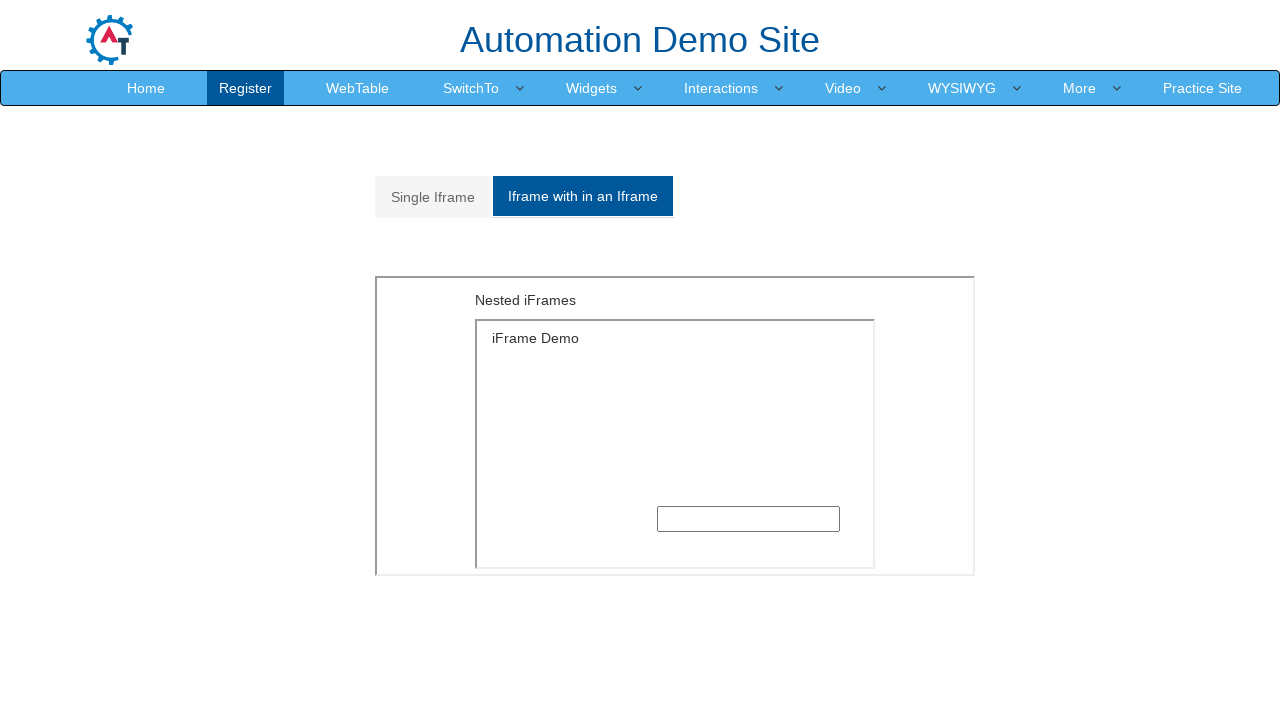

Located nested inner iframe within outer frame
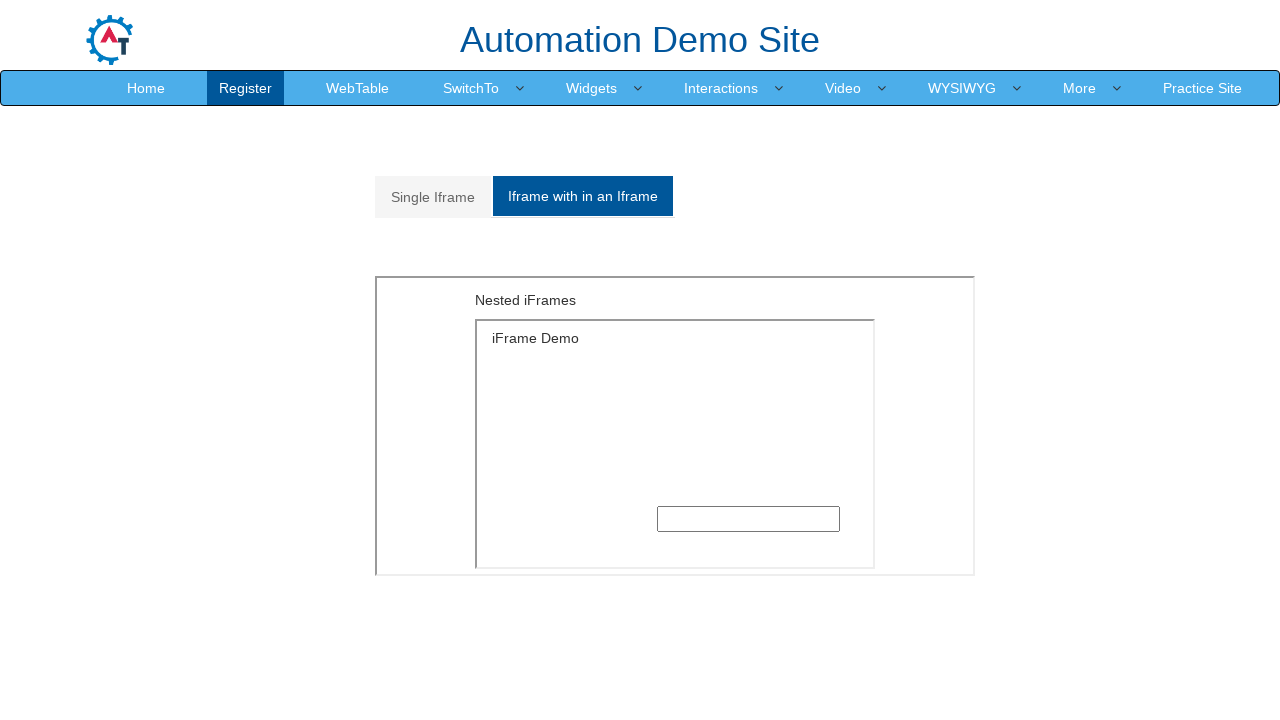

Filled input field in nested iframe with 'selenium' on iframe[src='MultipleFrames.html'] >> internal:control=enter-frame >> iframe[src=
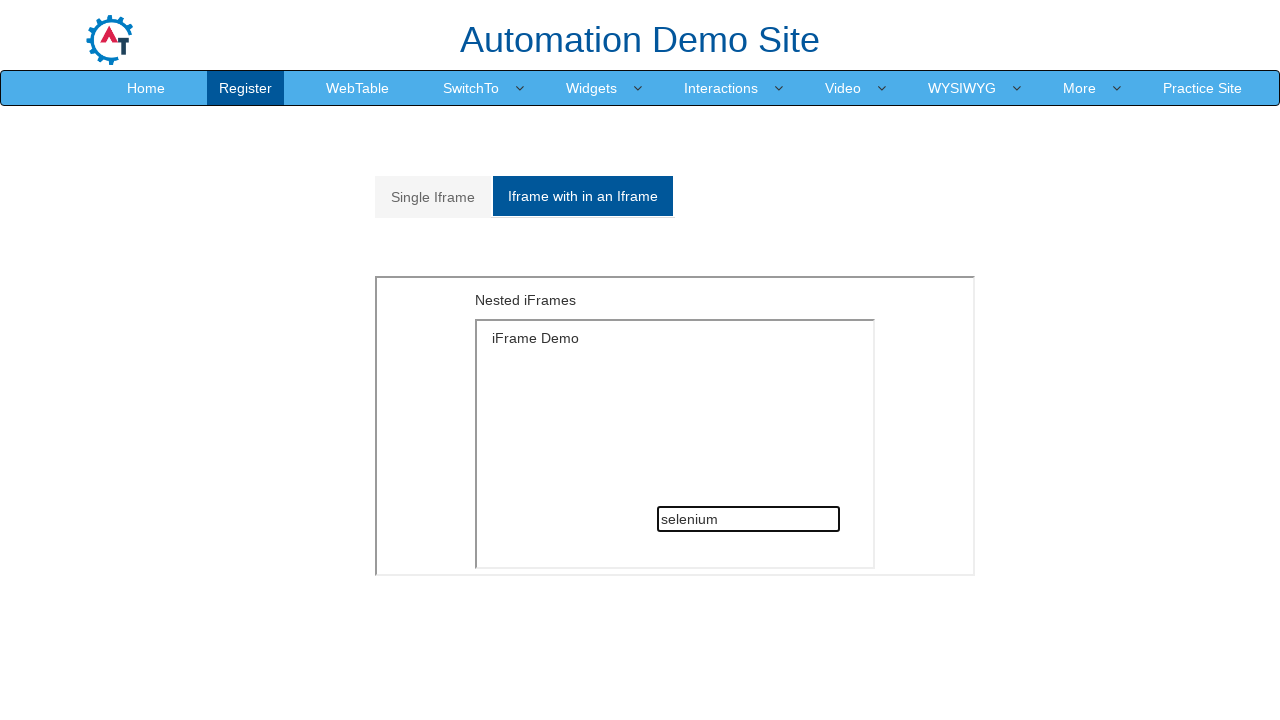

Waited 2 seconds for final visual confirmation
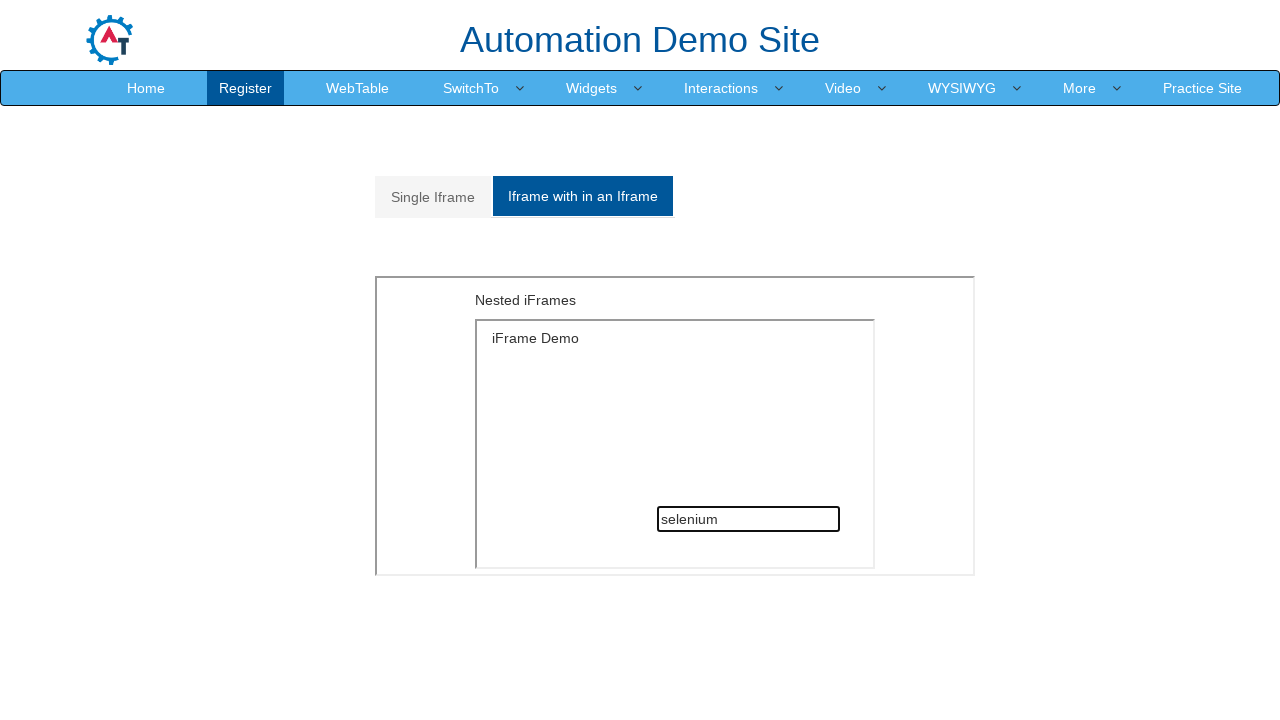

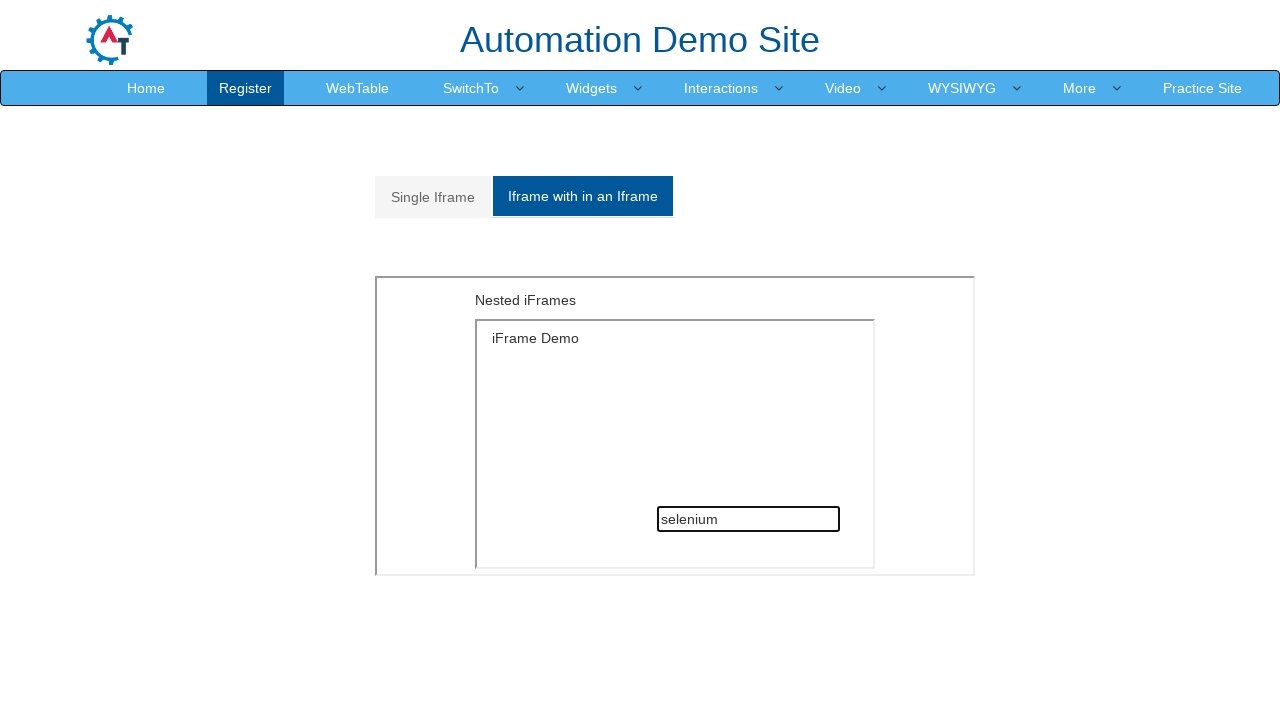